Tests the date picker by clicking on the date input field and selecting "Today" to set today's date.

Starting URL: https://test-with-me-app.vercel.app/learning/web-elements/elements/date-time

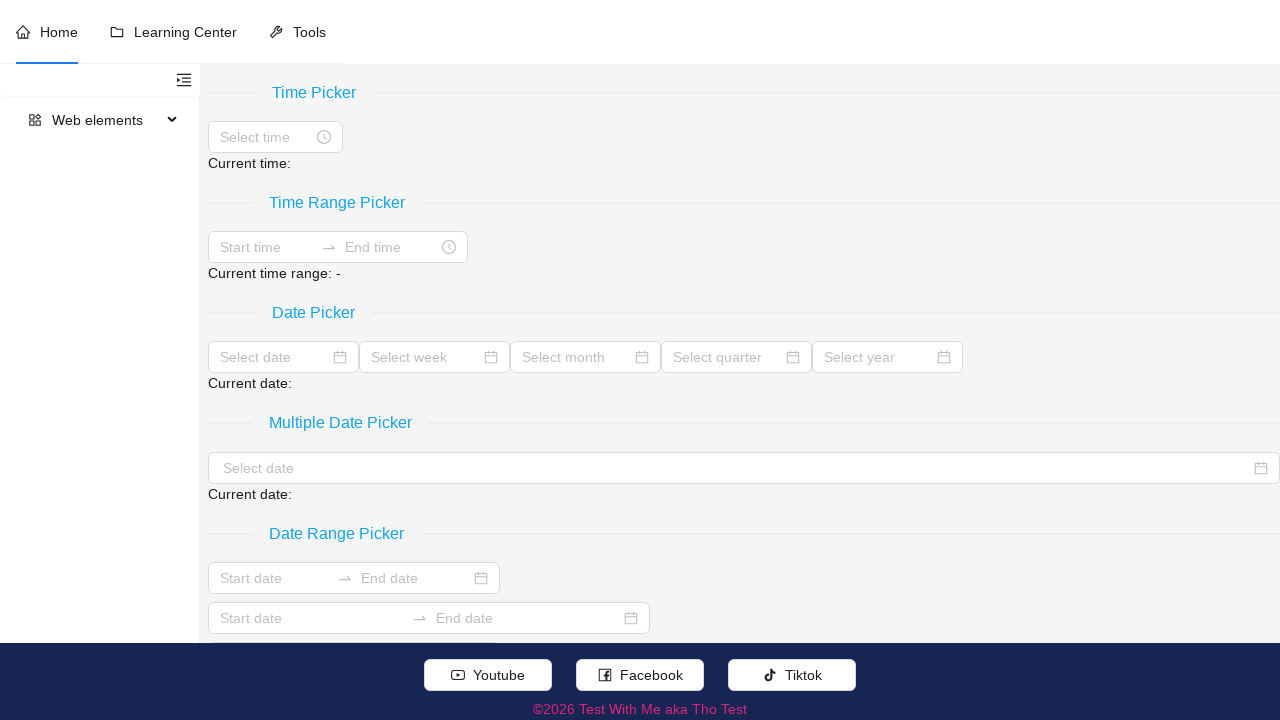

Clicked on the date picker input field at (274, 357) on xpath=//input[@placeholder='Select date']
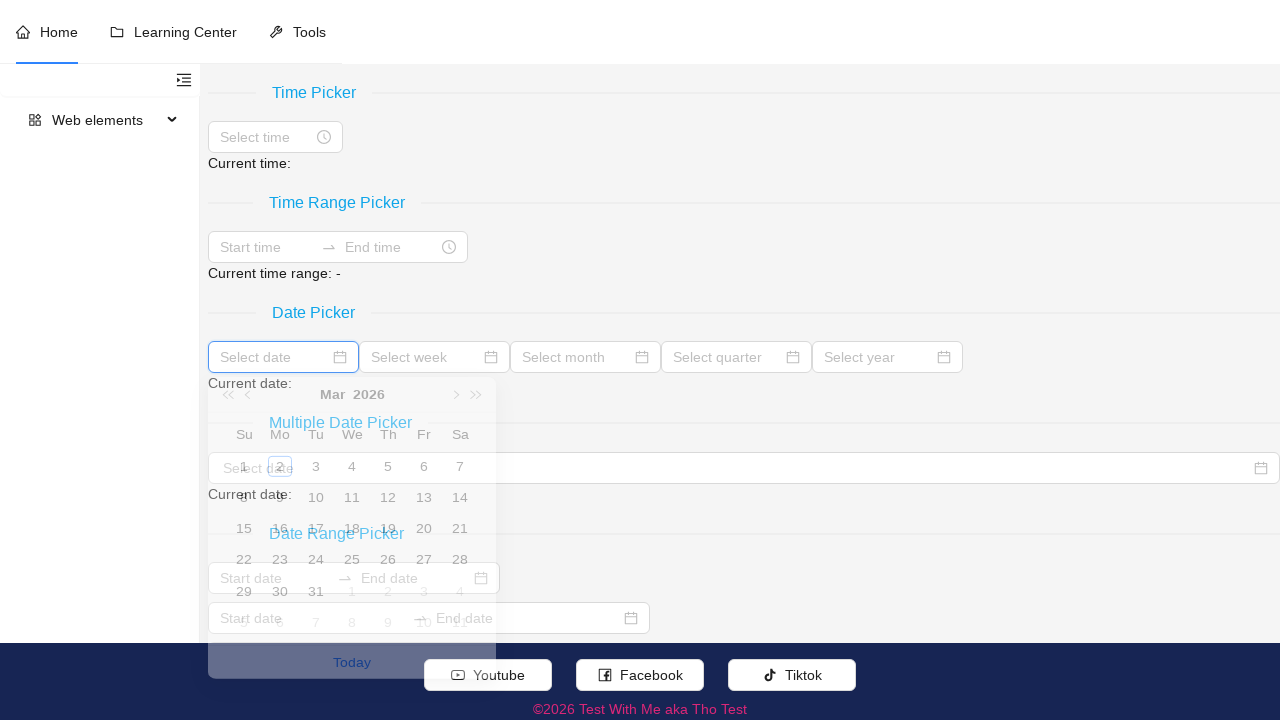

Clicked the 'Today' button to select today's date at (352, 706) on xpath=//a[text()[normalize-space()='Today']]
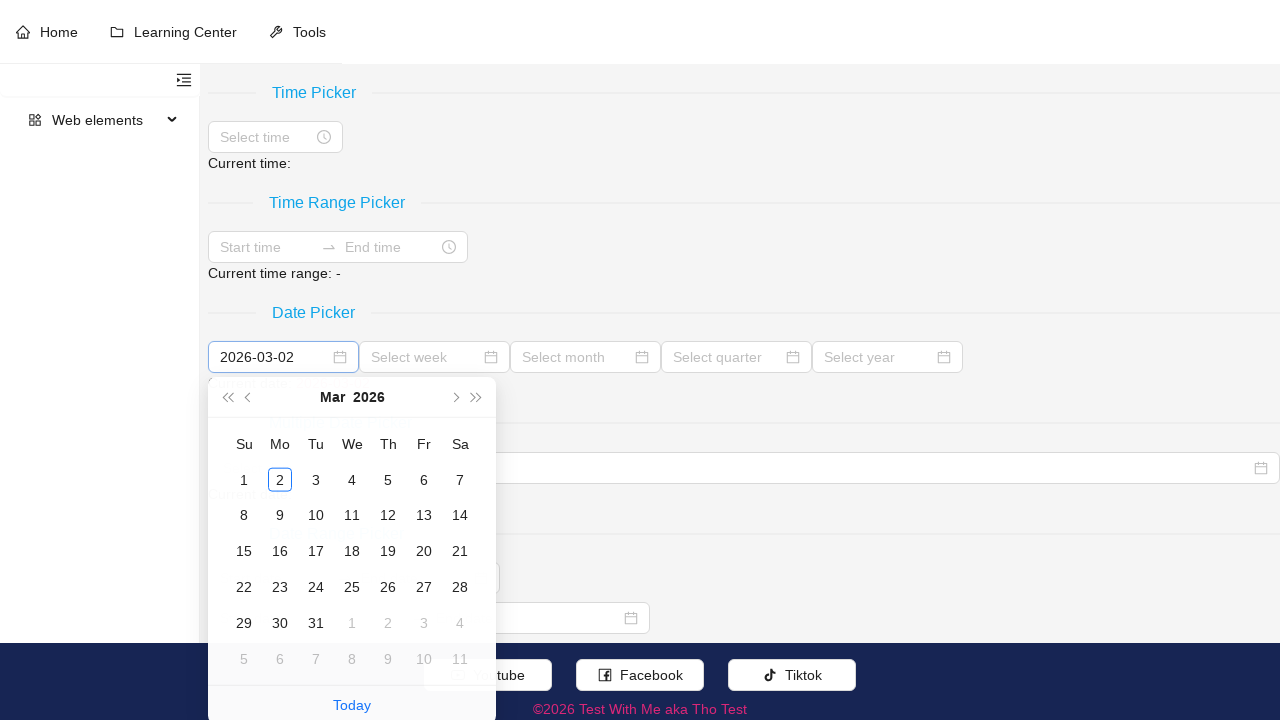

Verified that today's date was successfully set in the date picker
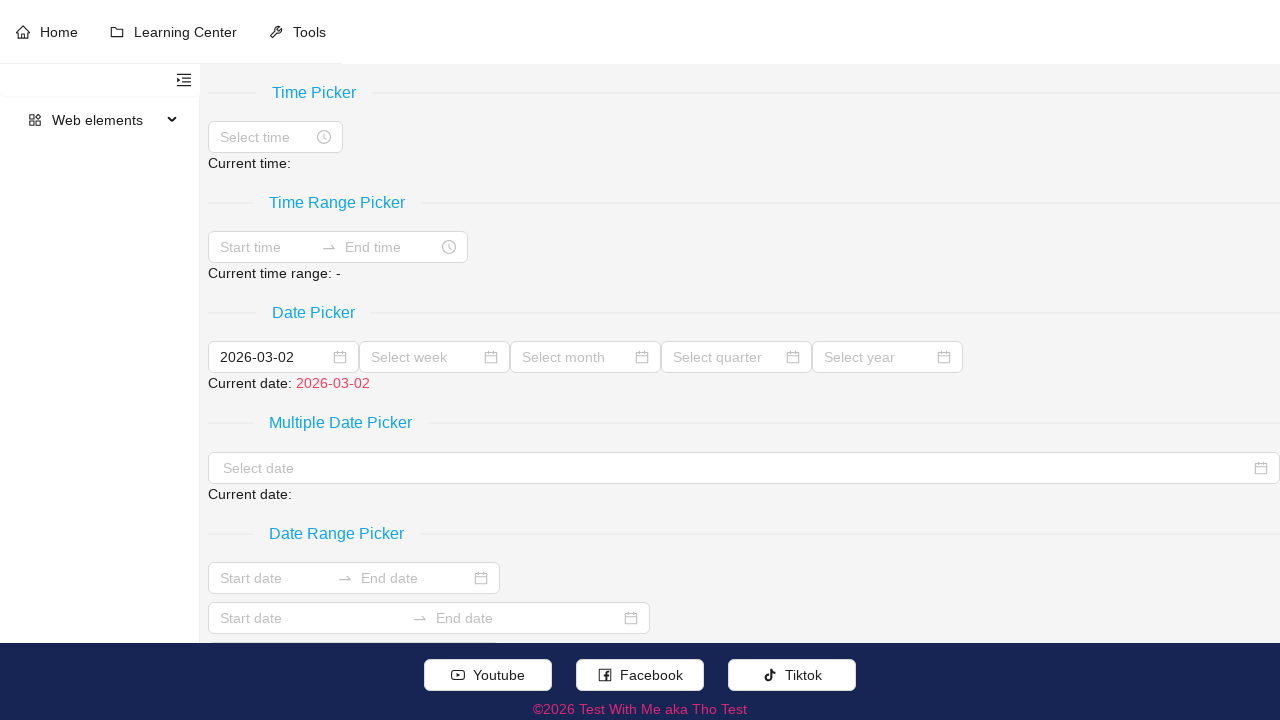

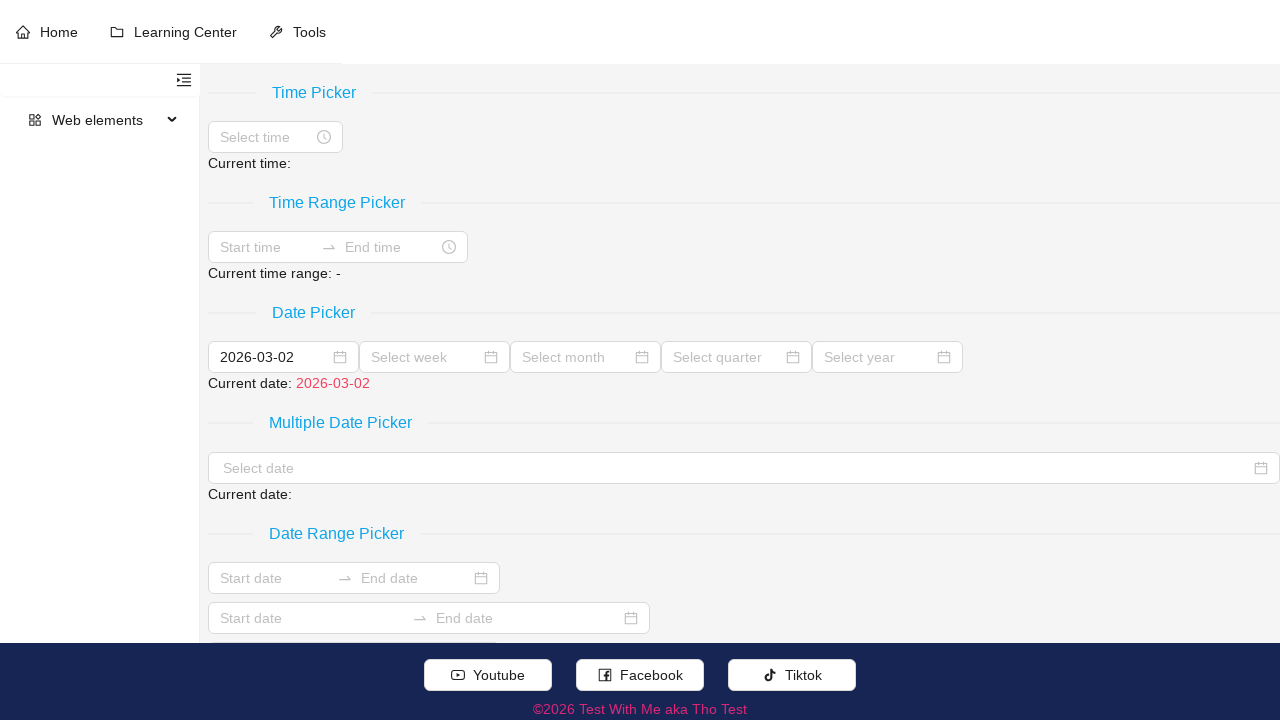